Tests dynamic element handling by adding and removing elements on a page, verifying their display states

Starting URL: https://practice.cydeo.com/add_remove_elements/

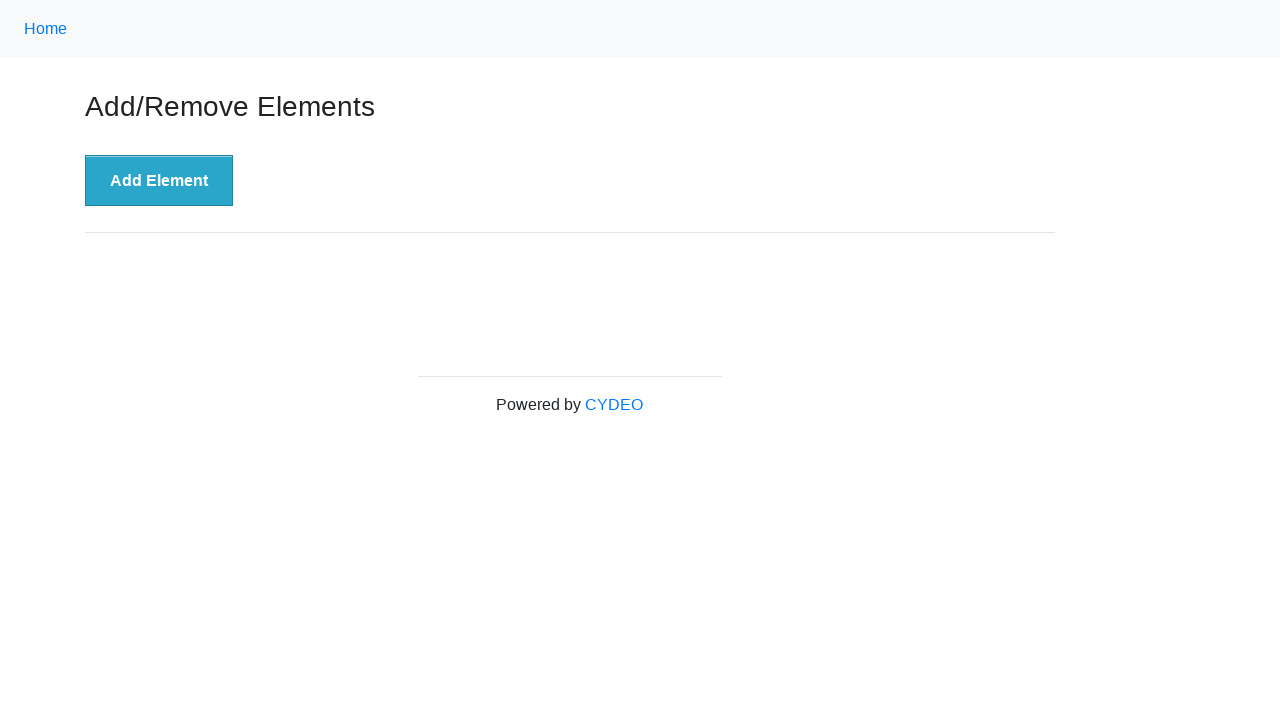

Clicked 'Add Element' button at (159, 181) on xpath=//button[.='Add Element']
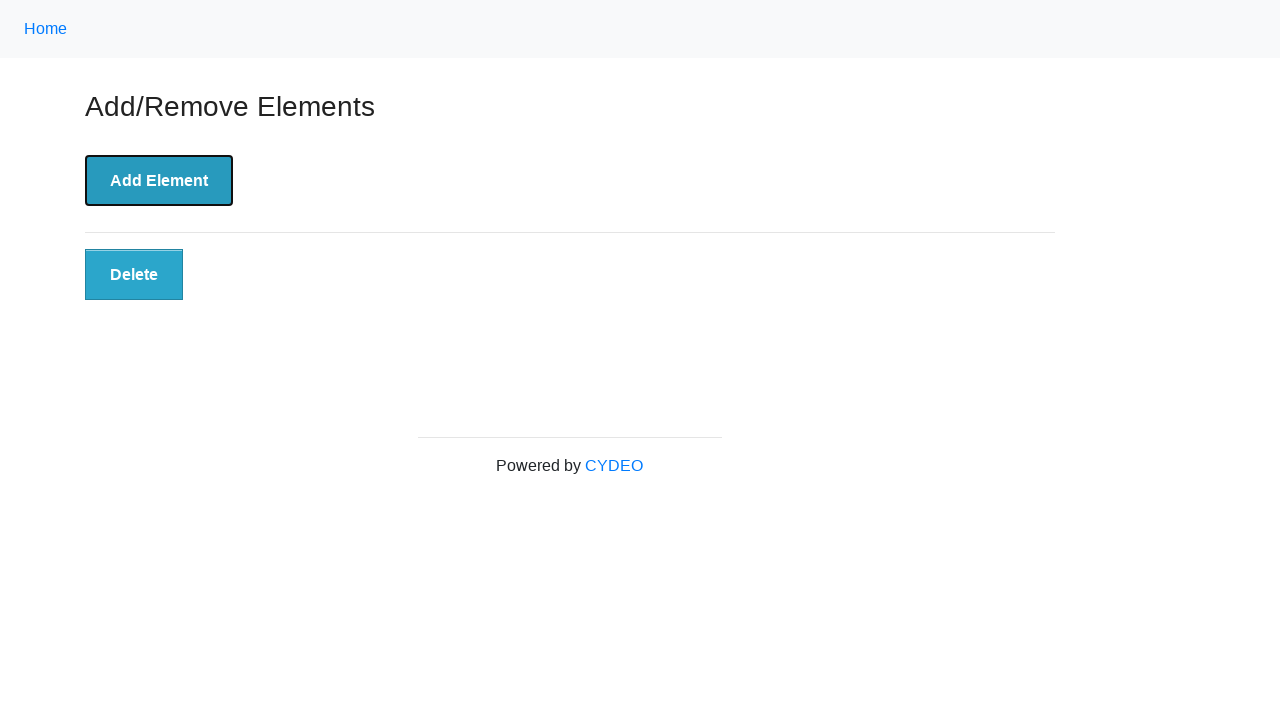

Delete button appeared after adding element
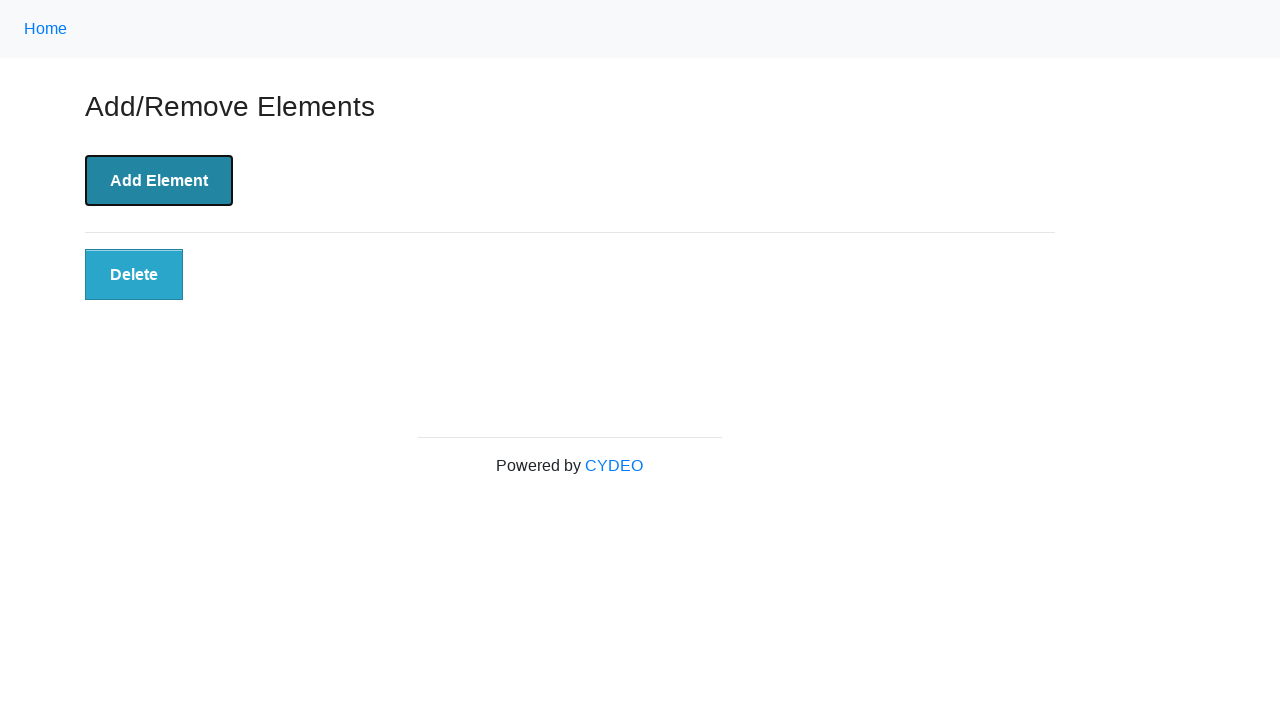

Clicked 'Delete' button to remove element at (134, 275) on xpath=//button[.='Delete']
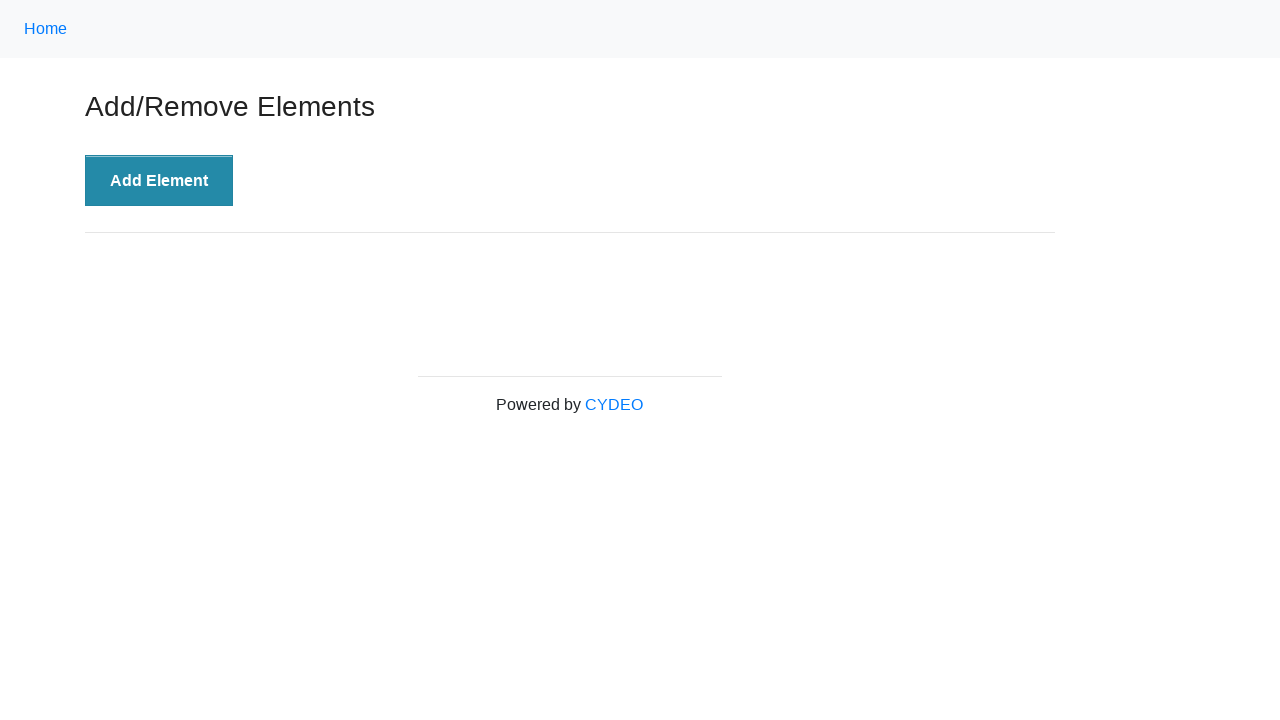

Verified Delete button is no longer present after deletion
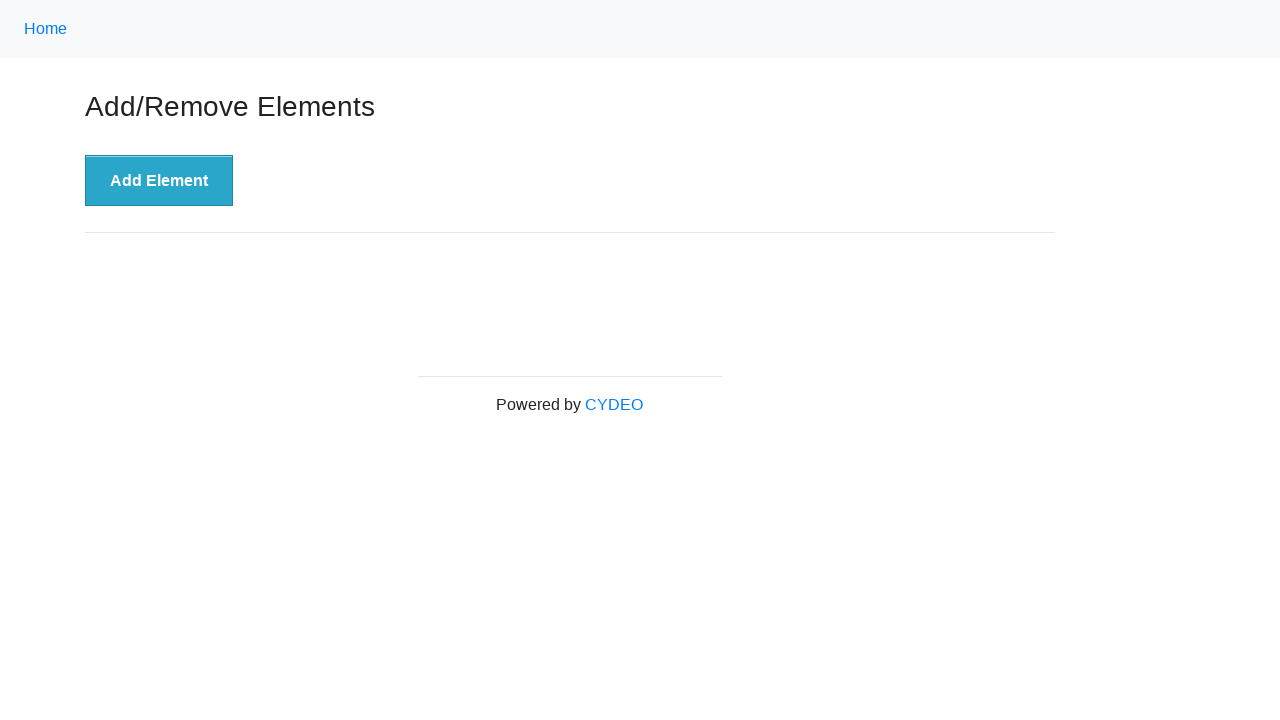

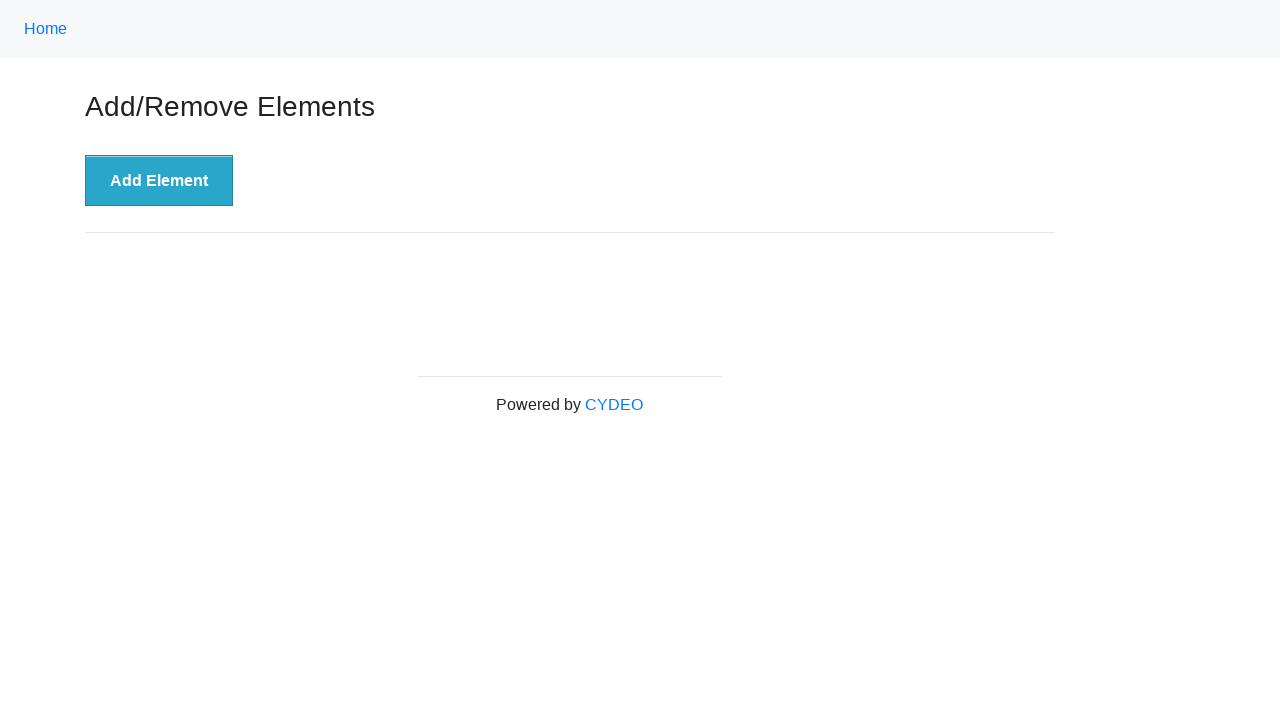